Tests website performance by measuring the page loading time

Starting URL: https://testuj.pl/

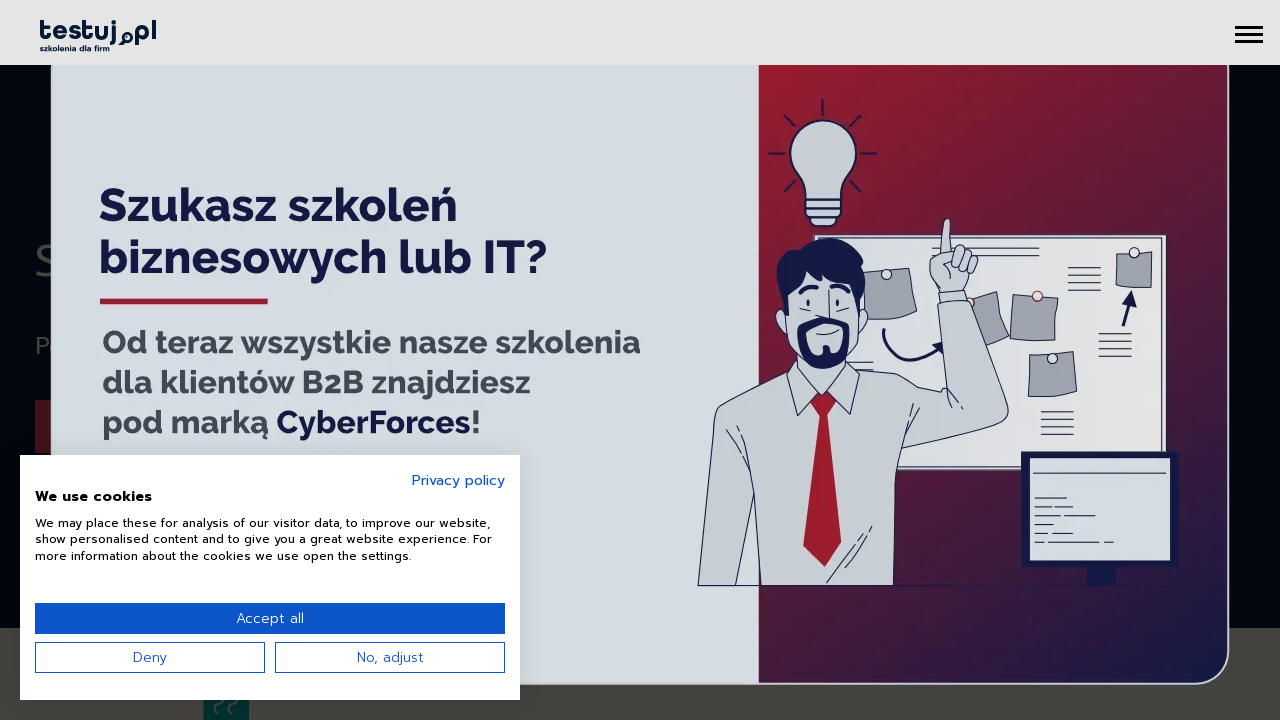

Waited for page to reach networkidle state, indicating full page load completion
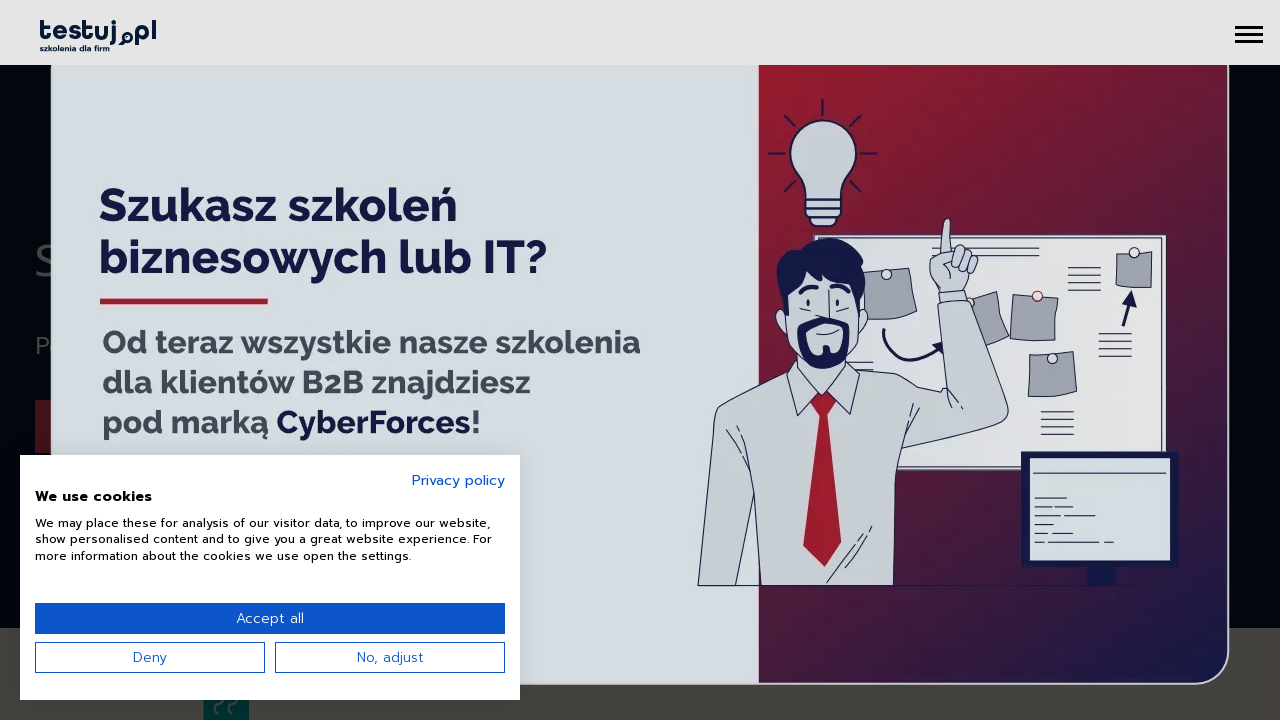

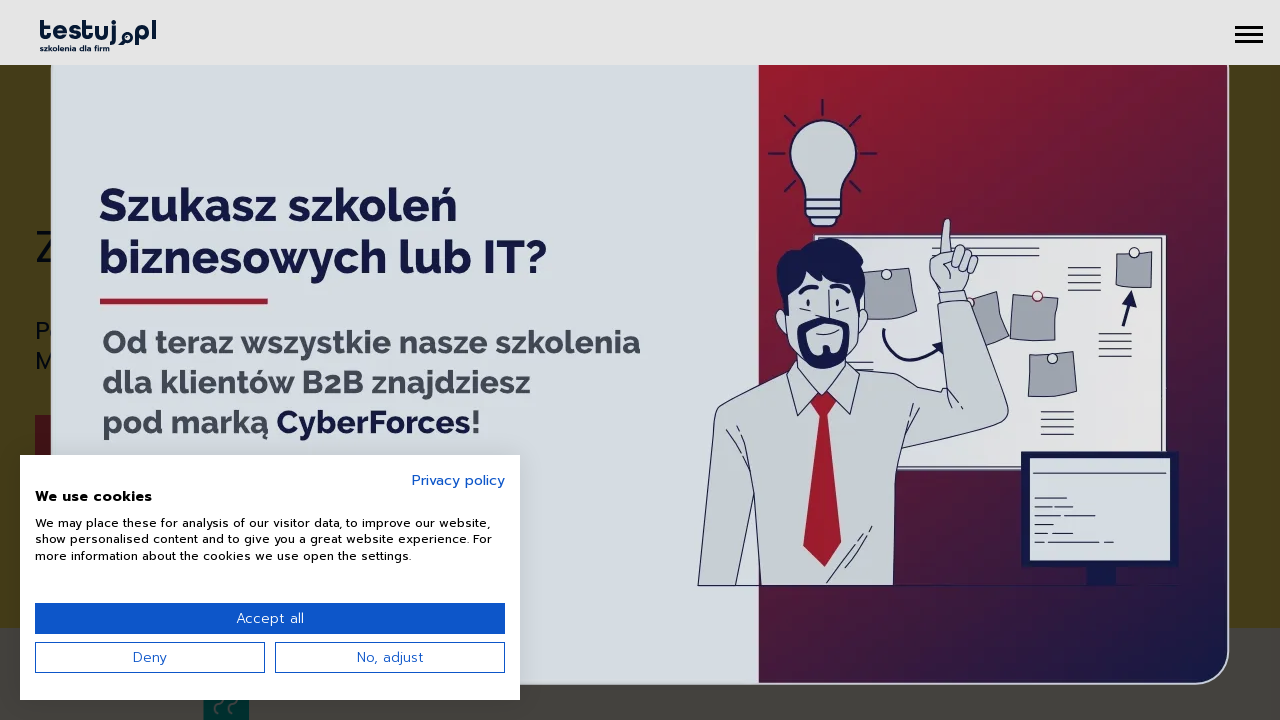